Tests slider functionality by dragging a range slider and verifying the value updates.

Starting URL: https://qavbox.github.io/demo/dragndrop/

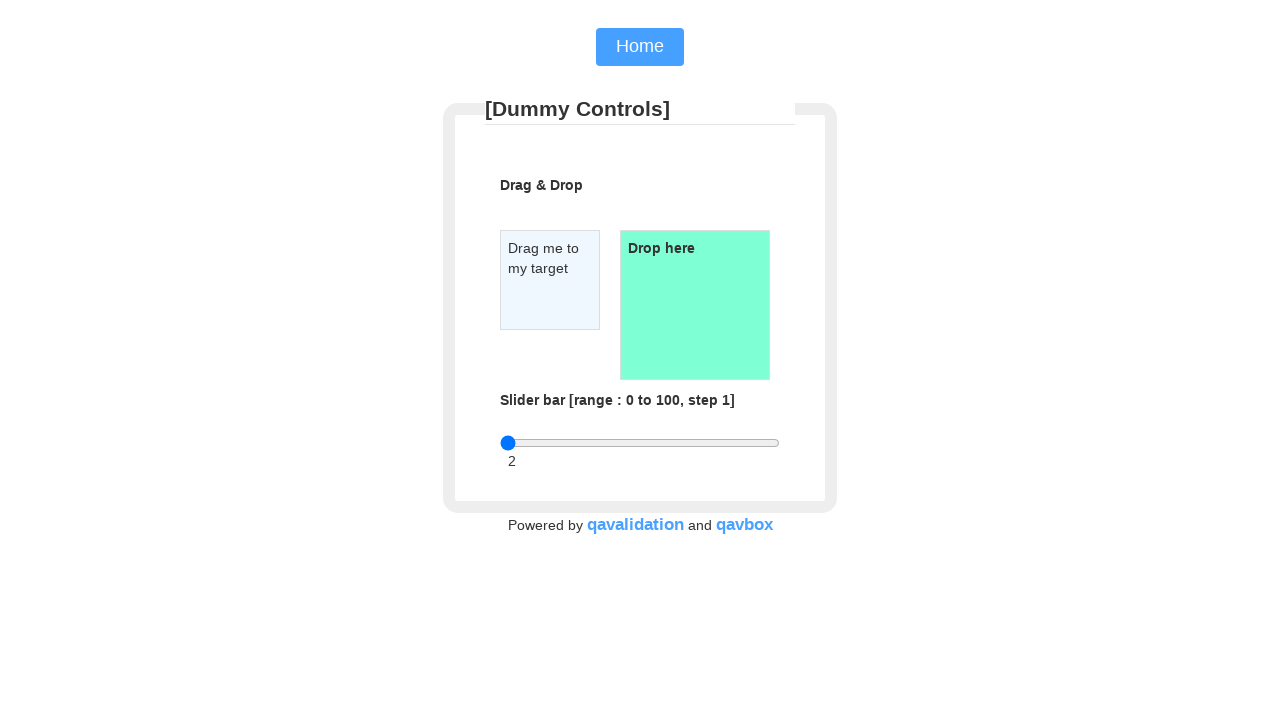

Waited for slider element to be visible
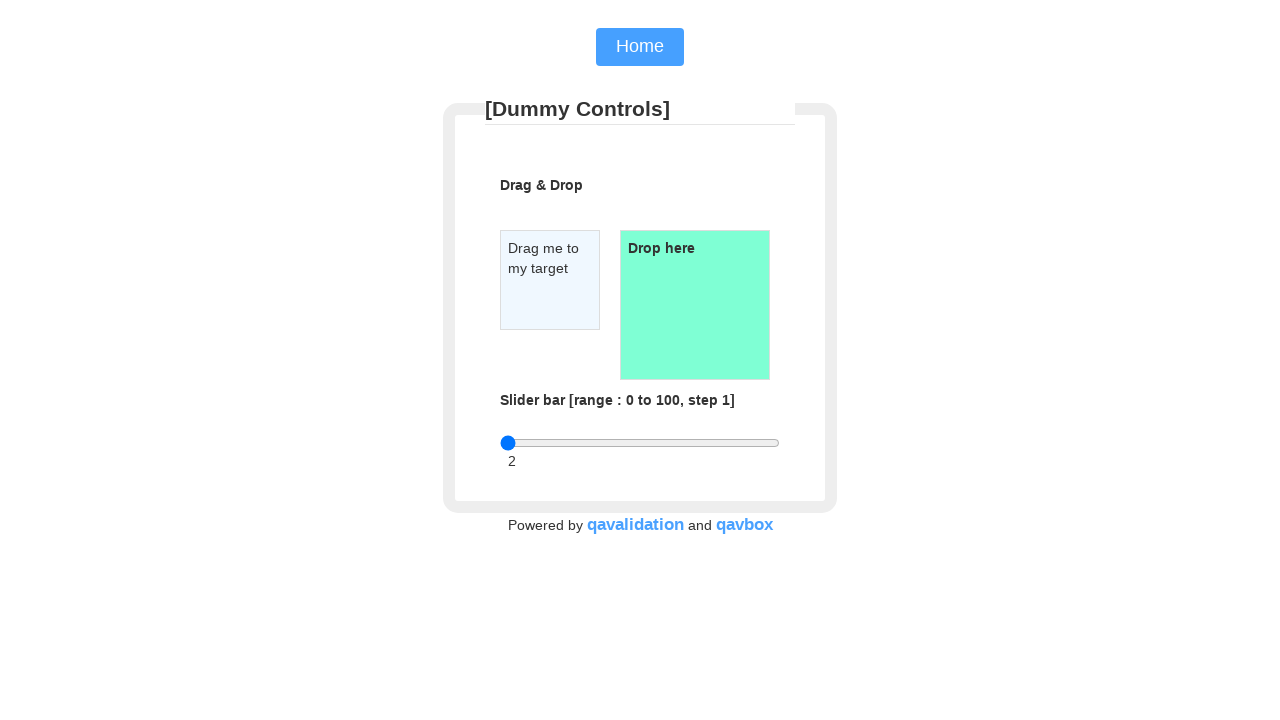

Located the range slider element
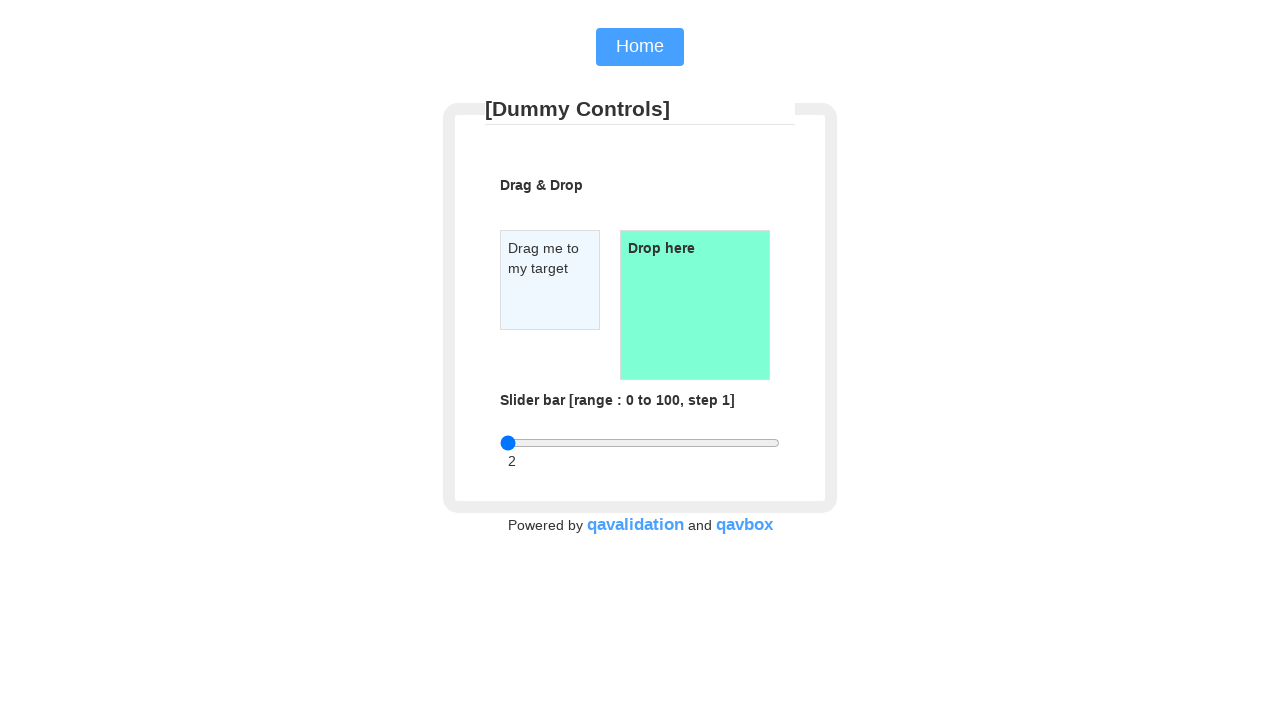

Retrieved bounding box coordinates of the slider
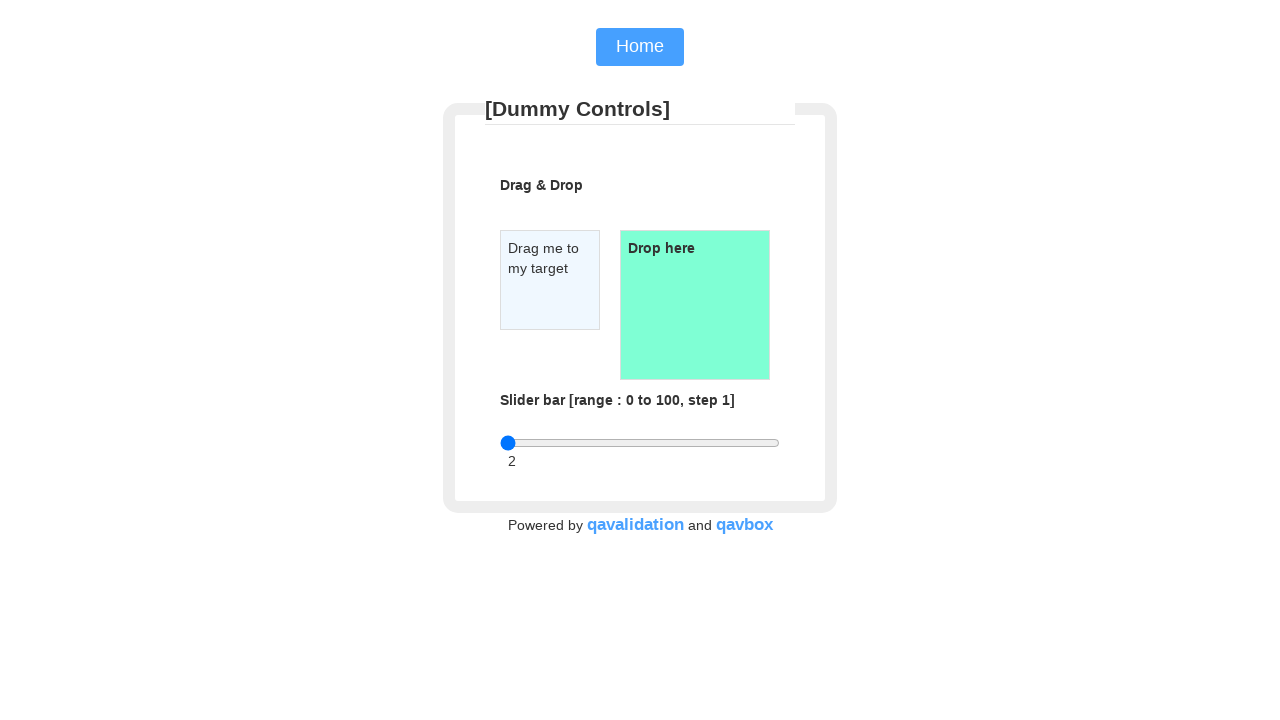

Moved mouse to center of slider at (640, 443)
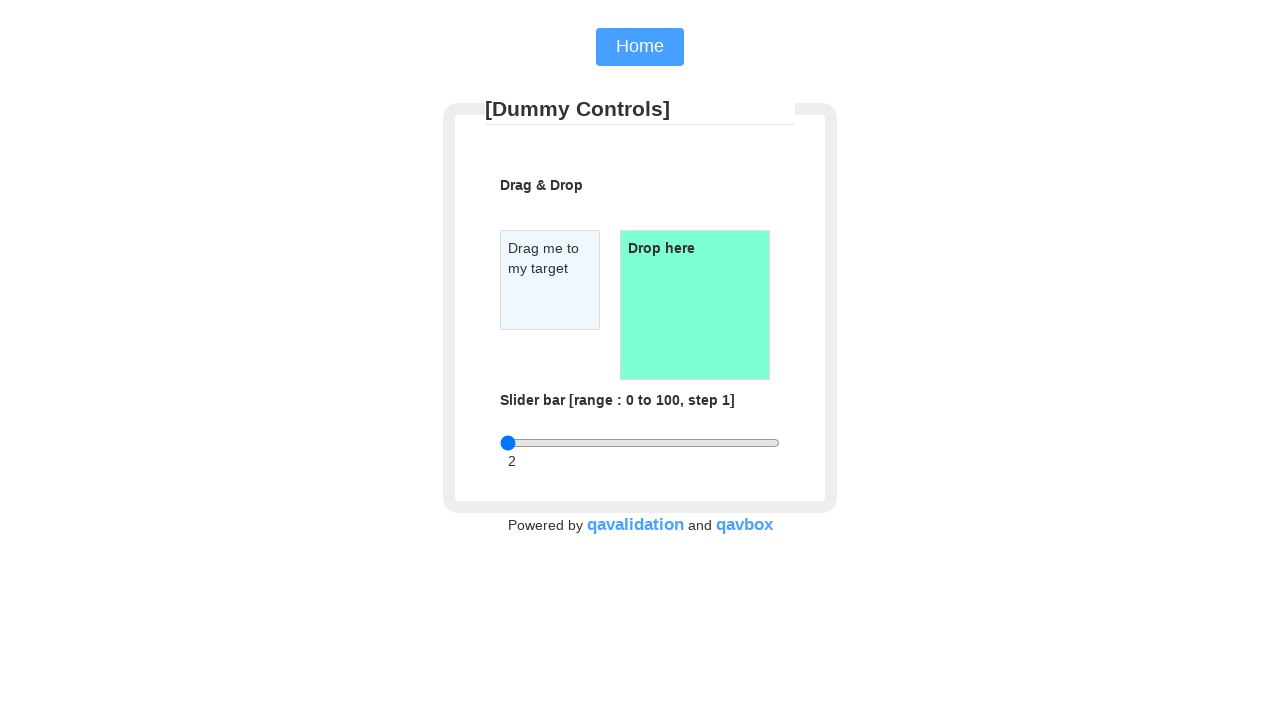

Pressed down on slider (started drag) at (640, 443)
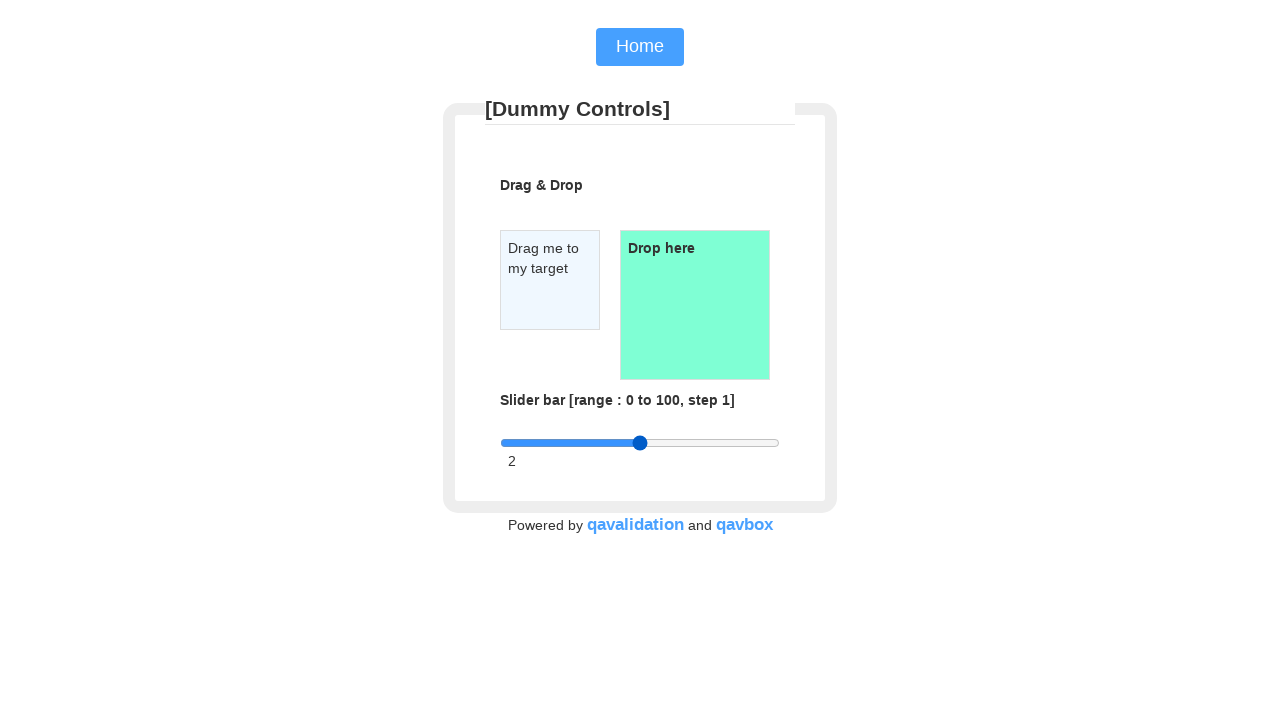

Dragged slider 280 pixels to the right at (920, 459)
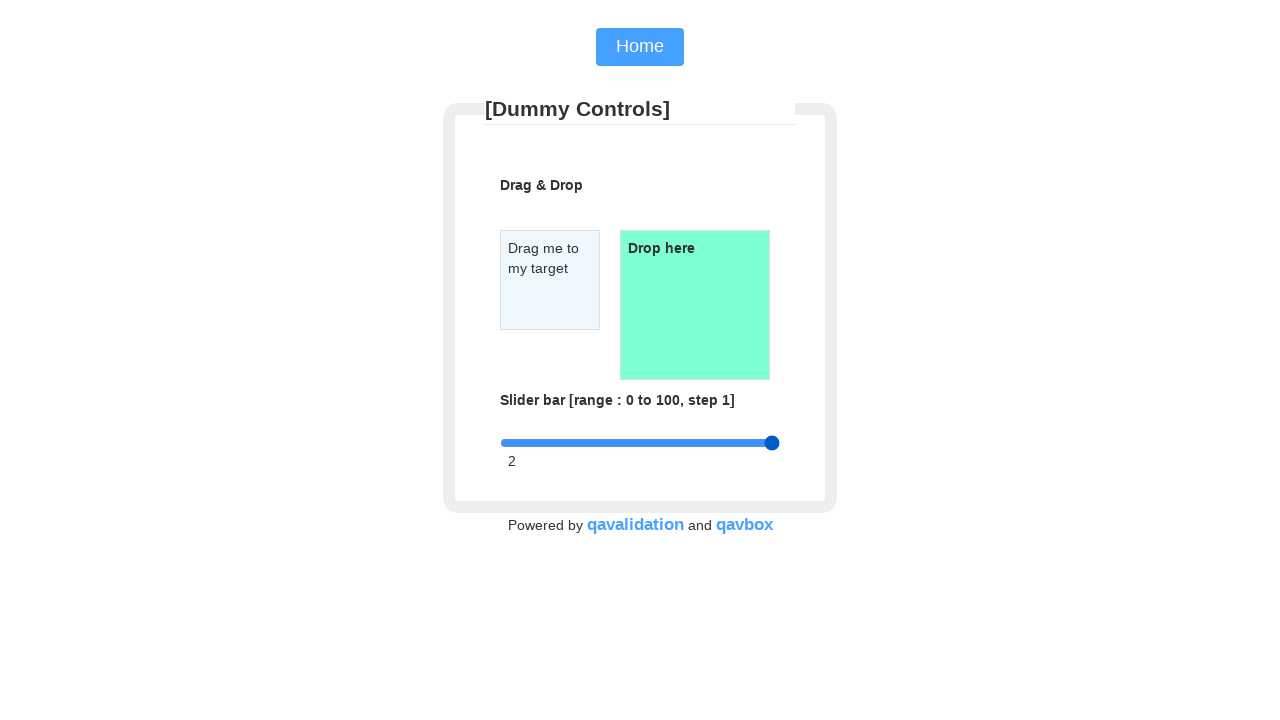

Released mouse button to complete drag at (920, 459)
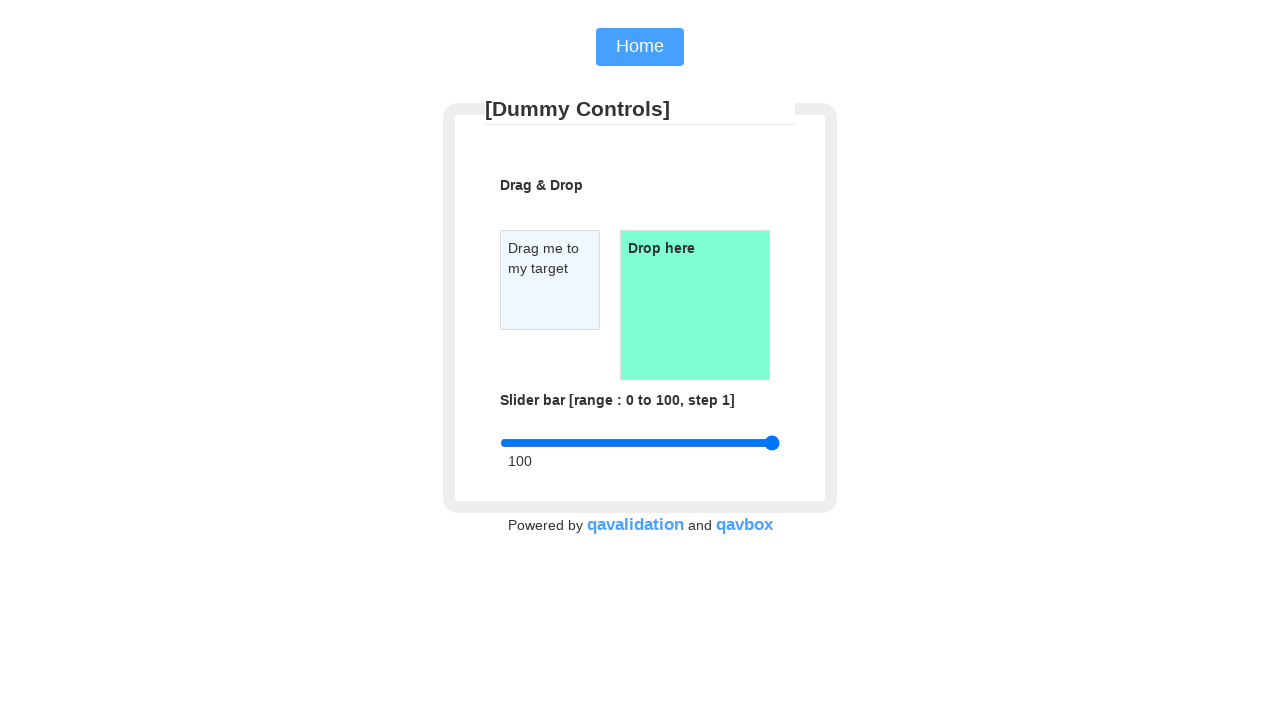

Verified slider value element is present and updated
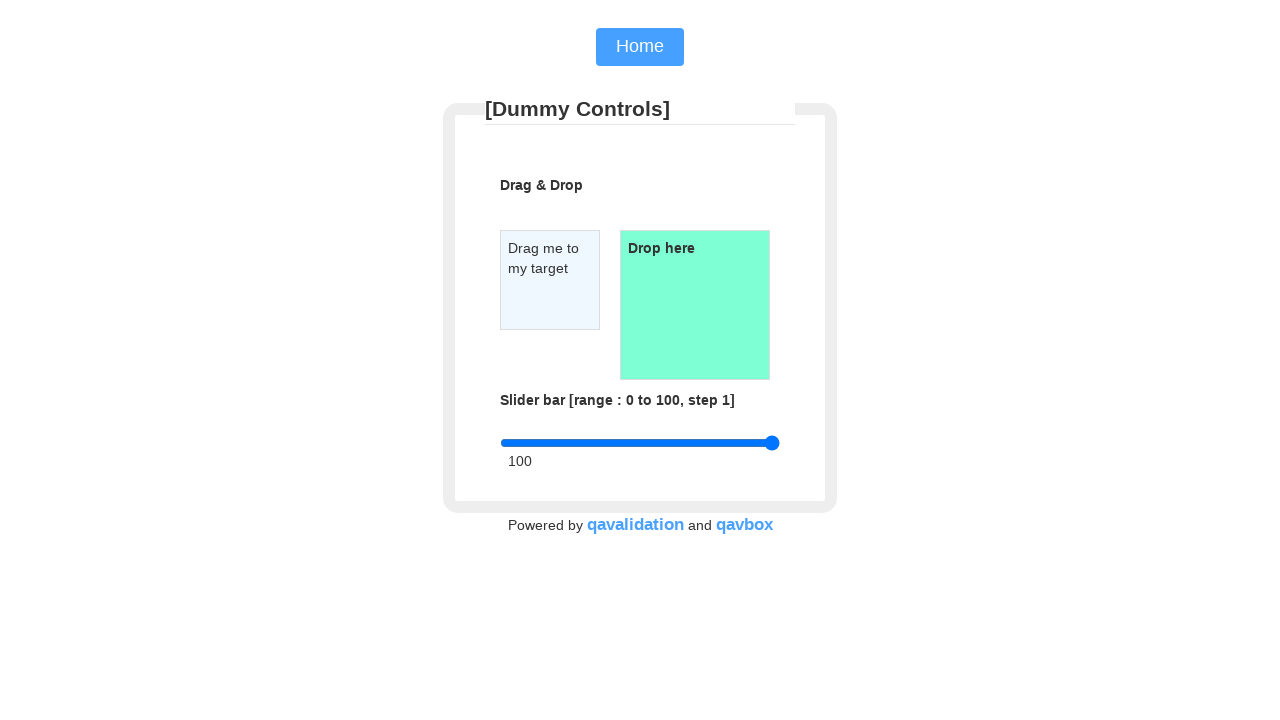

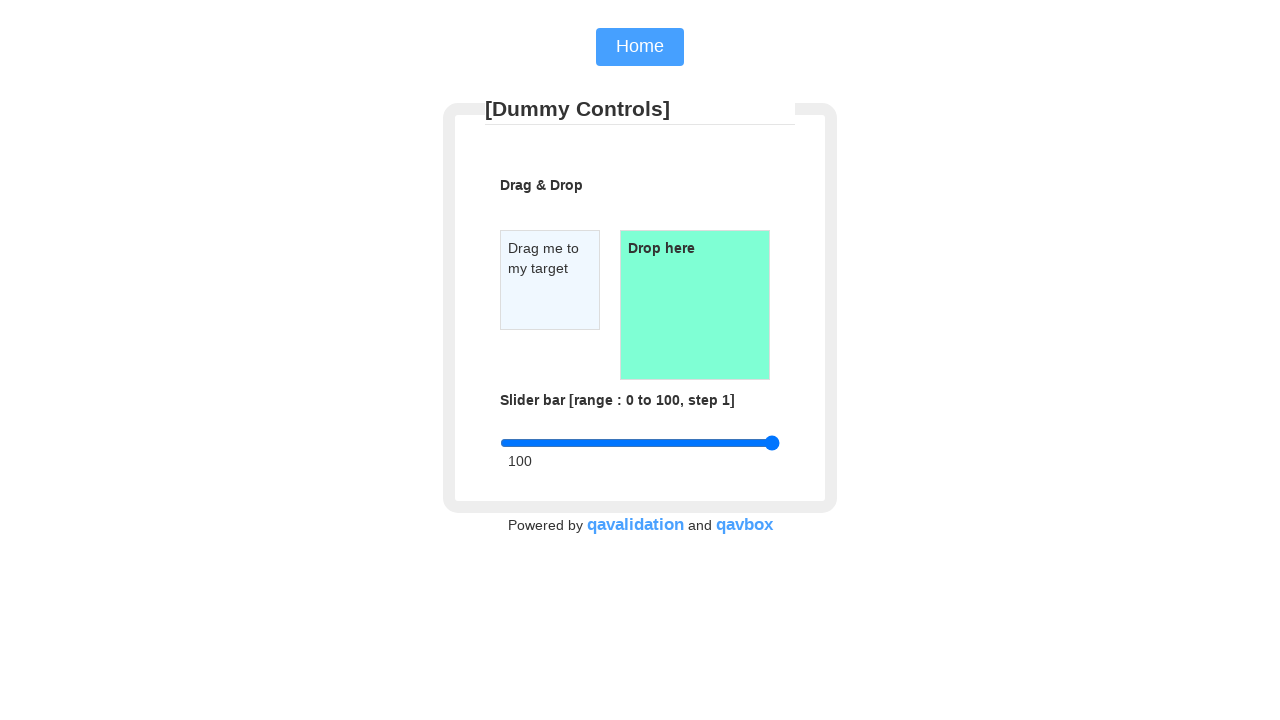